Tests basic WebDriver configuration by navigating to the OrangeHRM demo site and verifying the page loads successfully by checking for the page title.

Starting URL: https://opensource-demo.orangehrmlive.com/

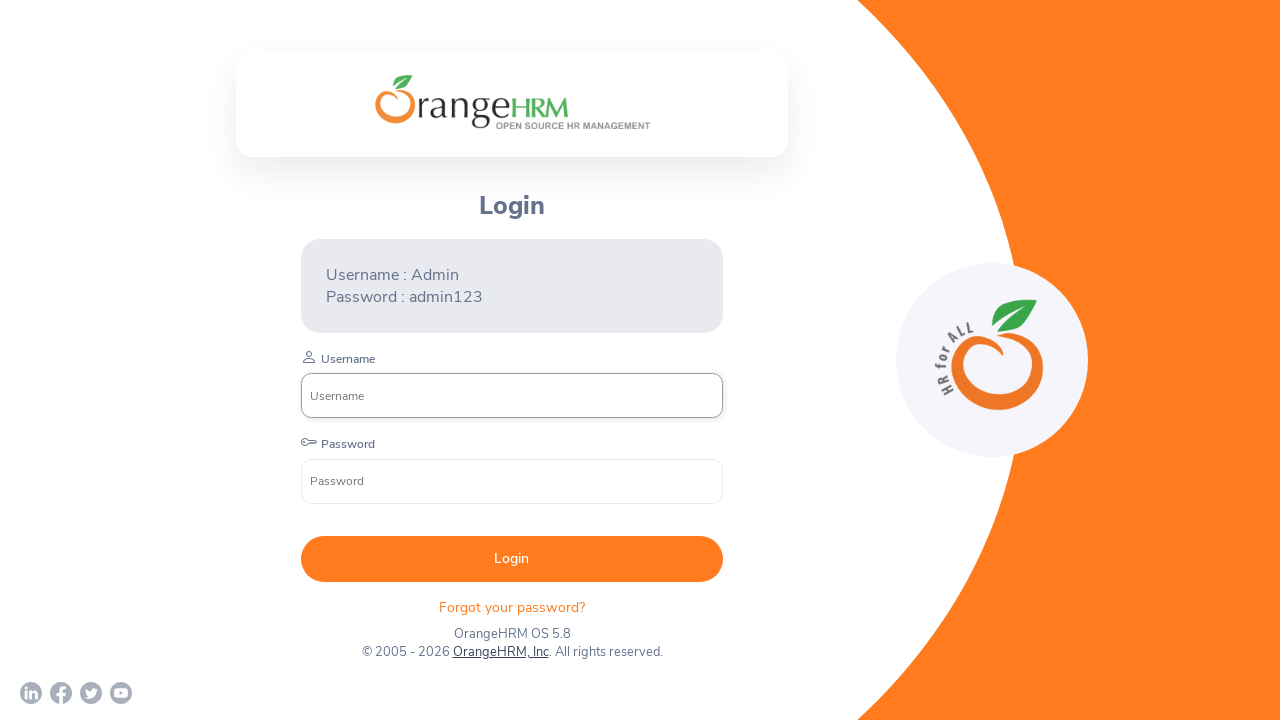

Navigated to OrangeHRM demo site
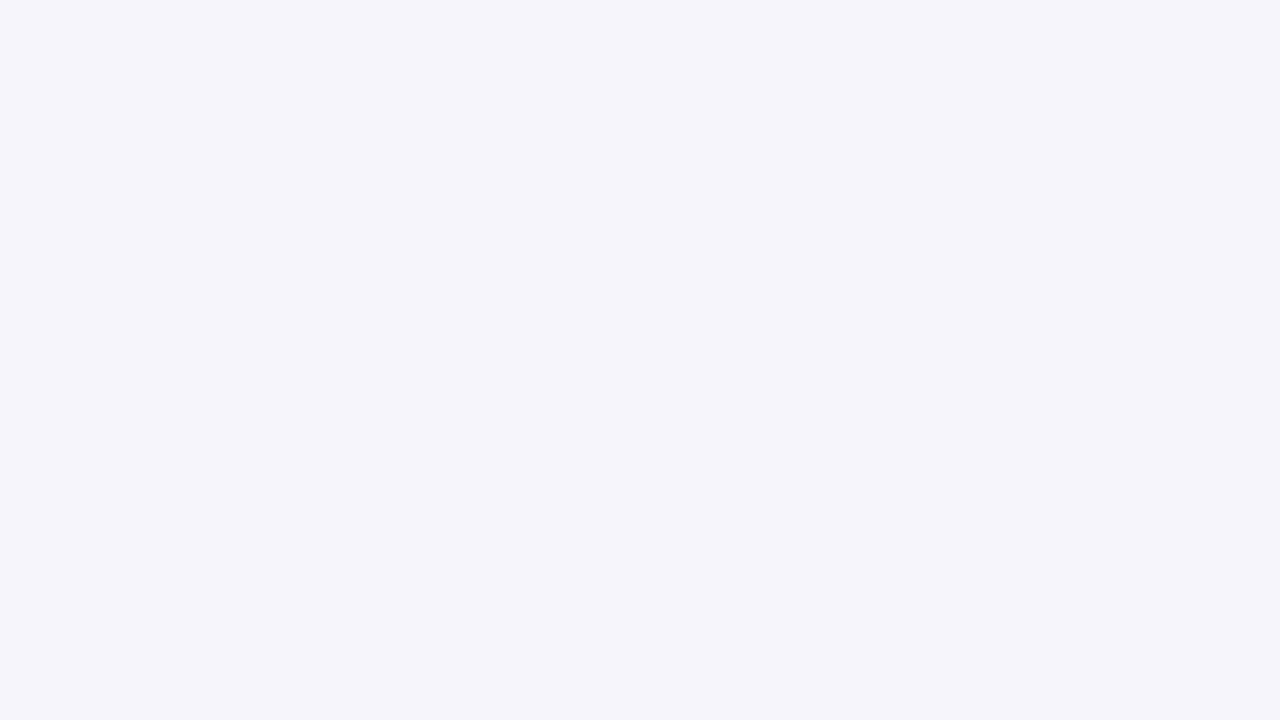

Waited for page to reach domcontentloaded state
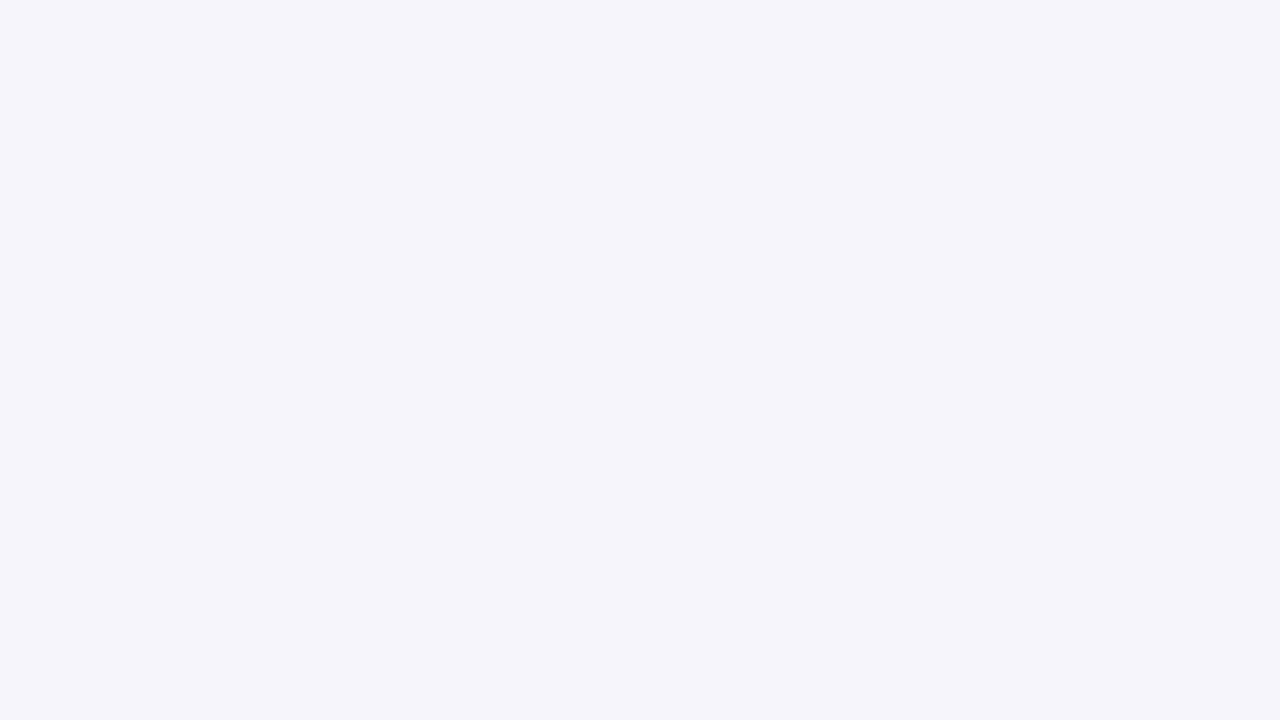

Retrieved page title: OrangeHRM
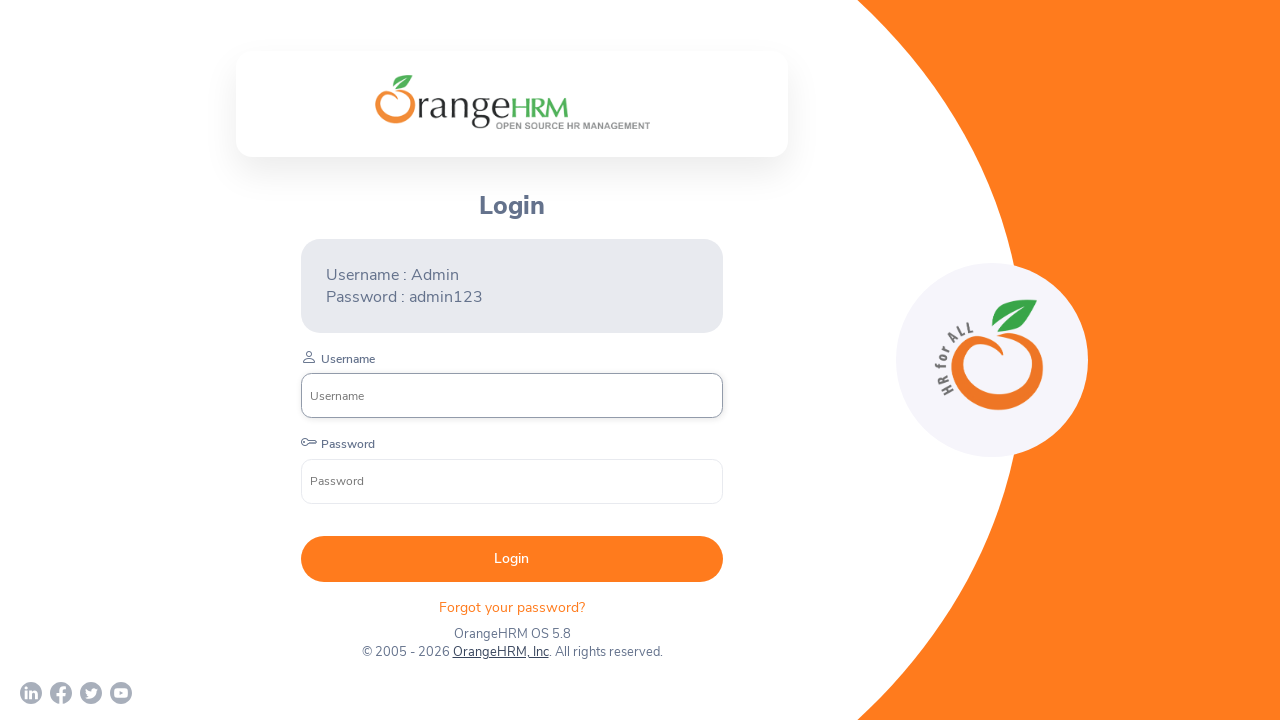

Printed page title to console
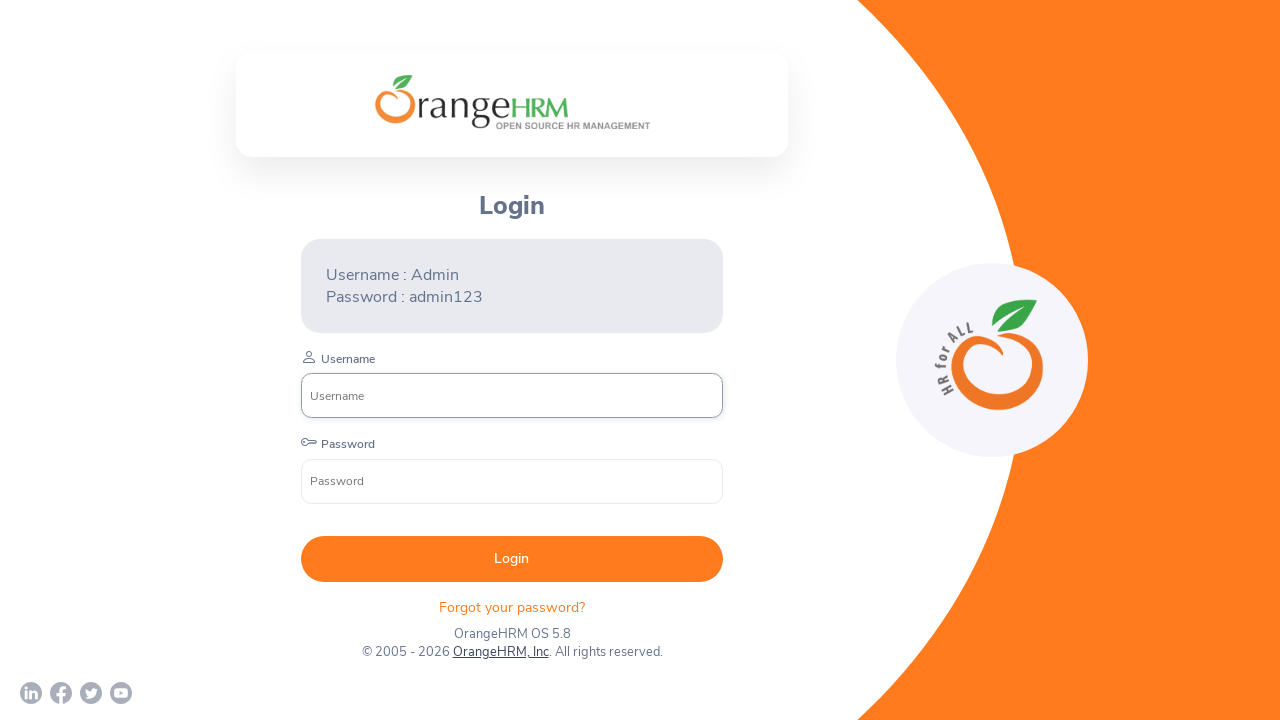

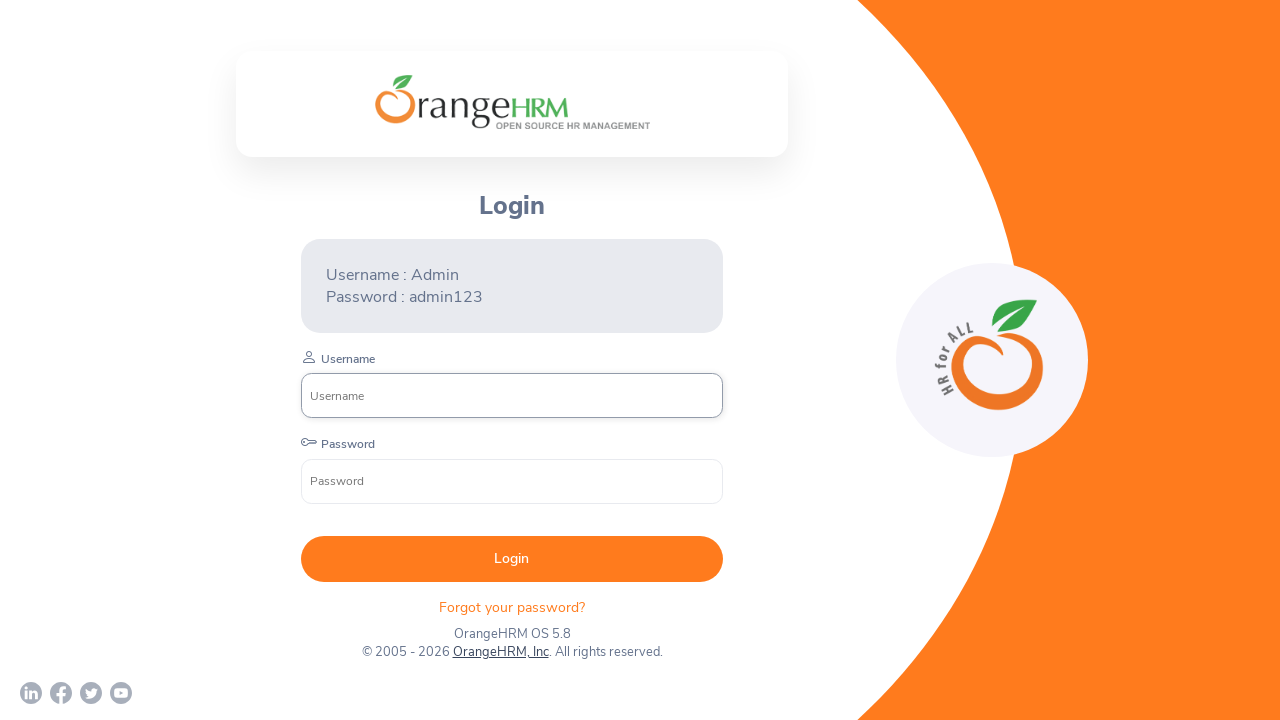